Tests browser window handling by clicking a link that opens a new window, then iterates through all window handles to switch between windows and verify their titles.

Starting URL: https://practice.cydeo.com/windows

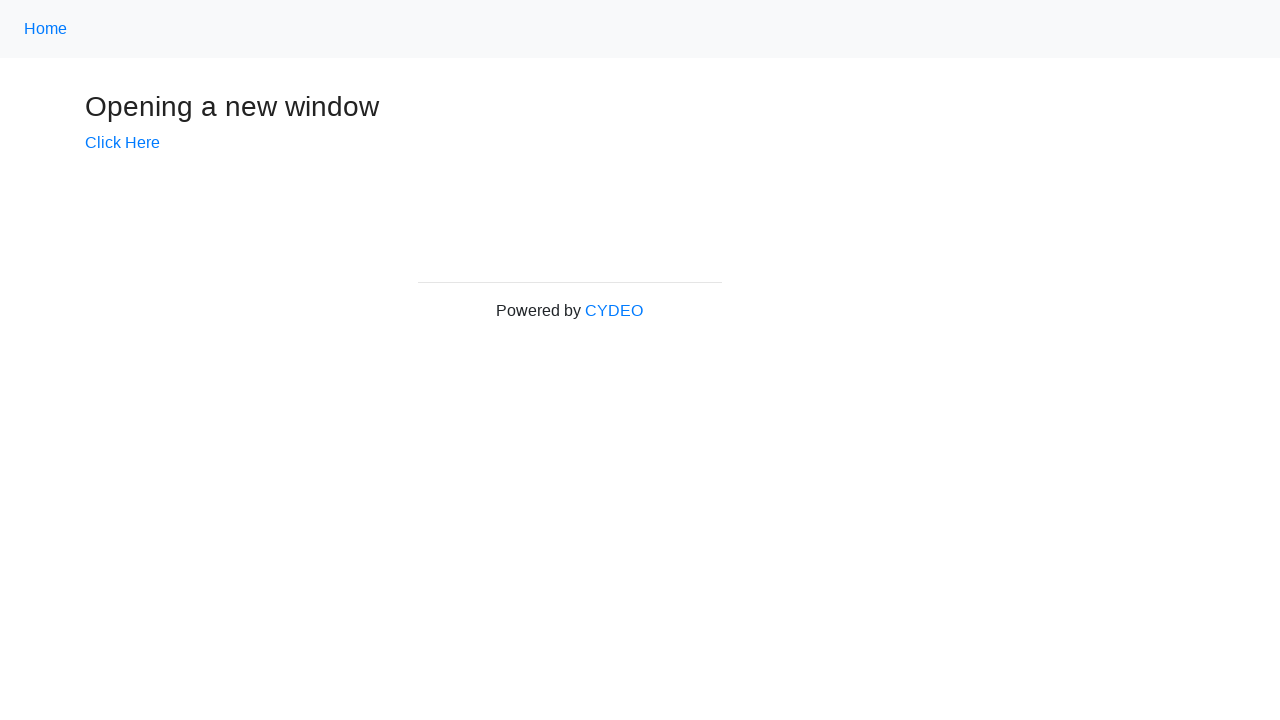

Clicked the 'Click Here' link to open a new window at (122, 143) on xpath=//div[@id='content']//a[@href='/windows/new']
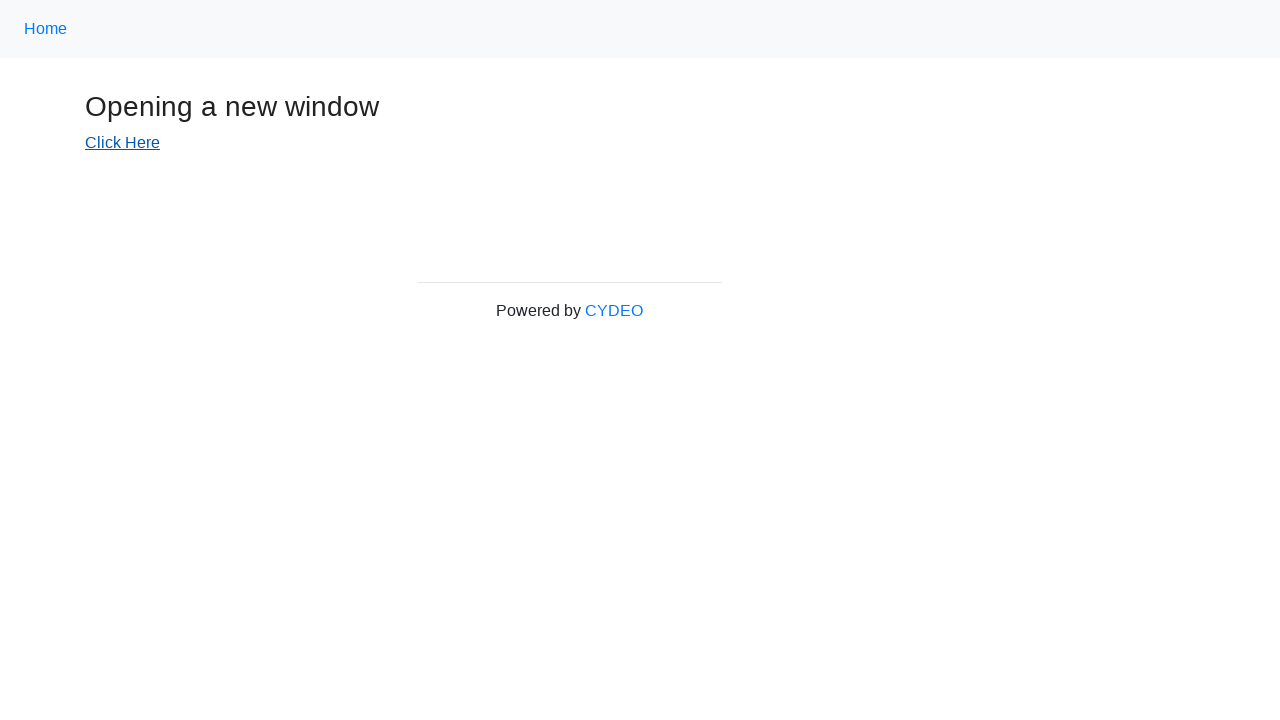

Clicked the link again and captured new page creation at (122, 143) on xpath=//div[@id='content']//a[@href='/windows/new']
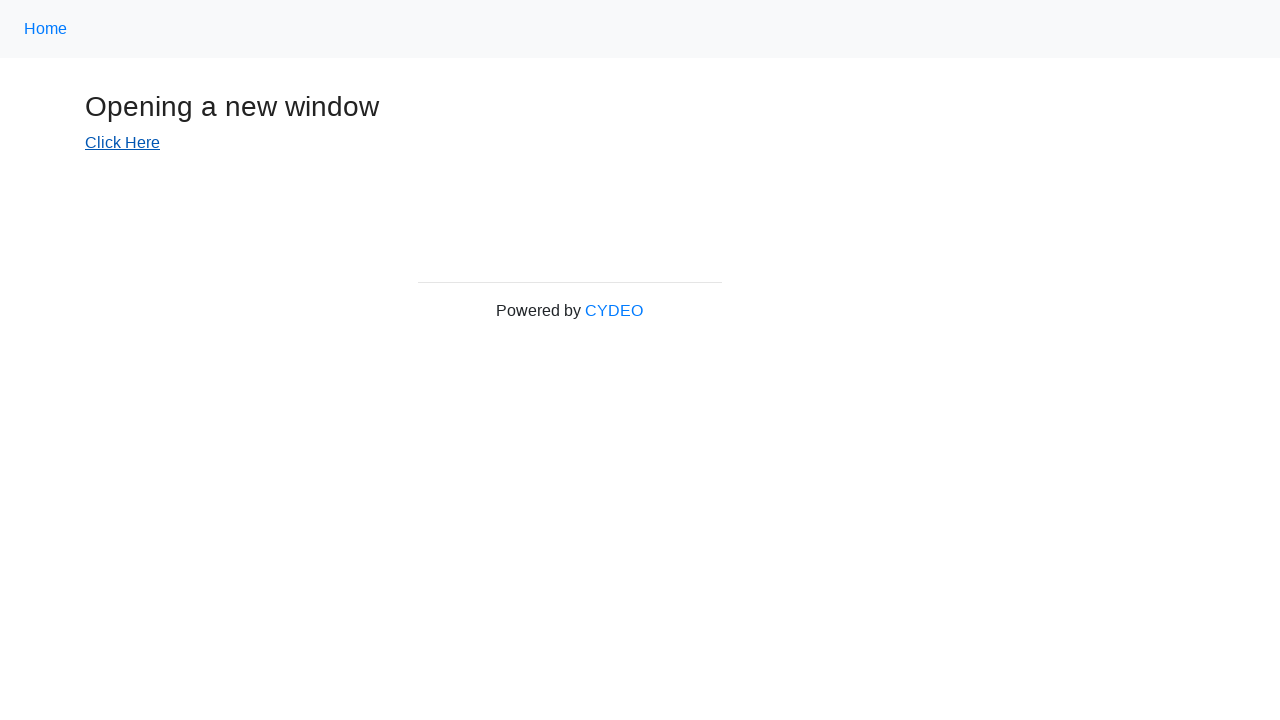

Retrieved the new page object from the context
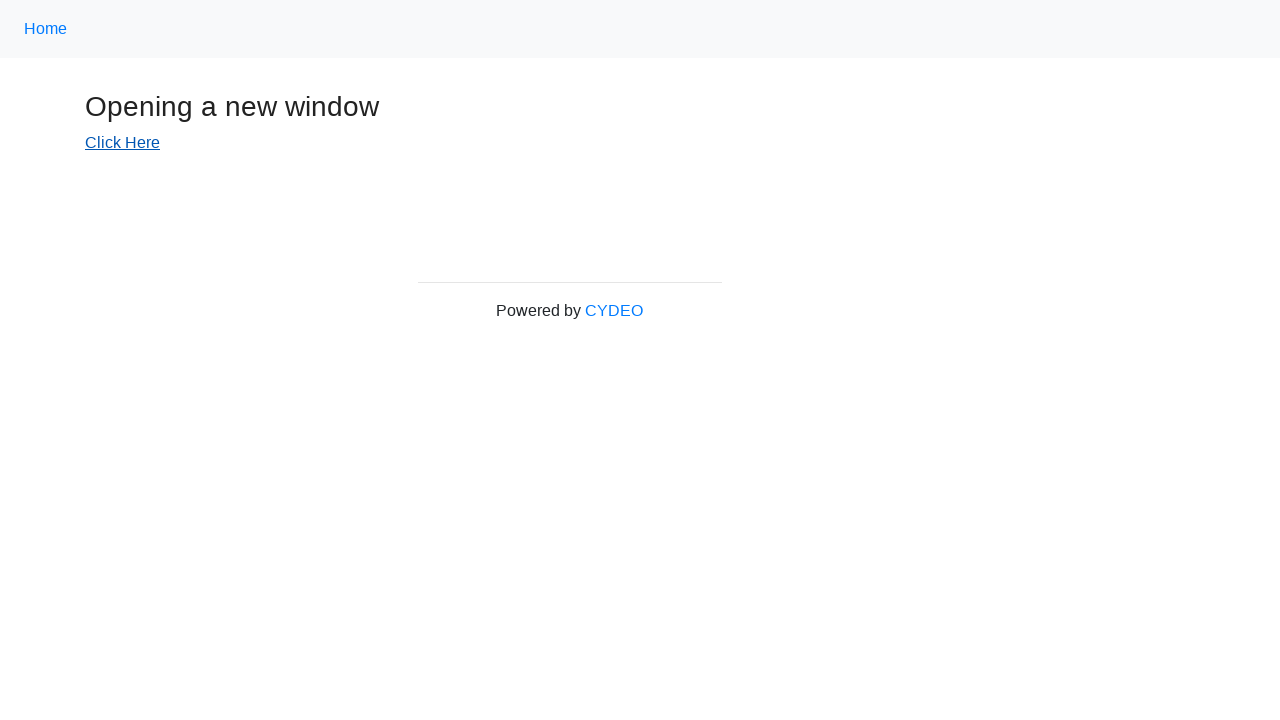

New page loaded successfully
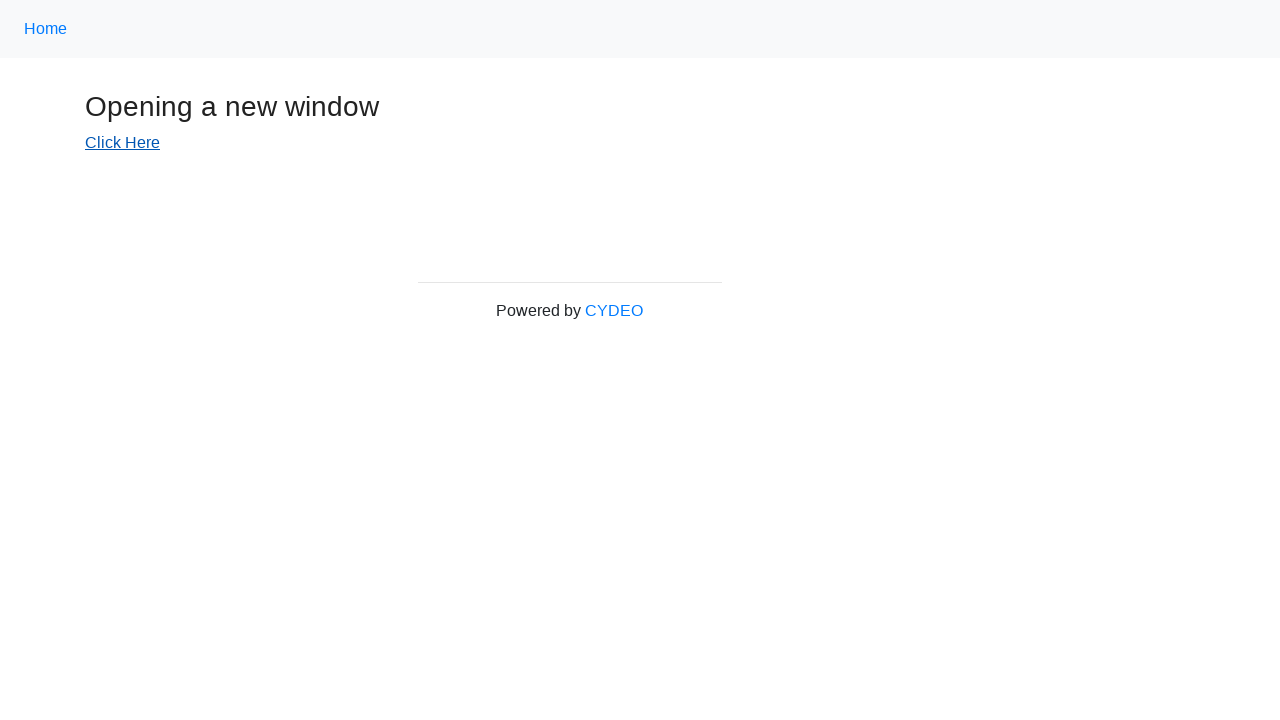

Retrieved all pages from the browser context
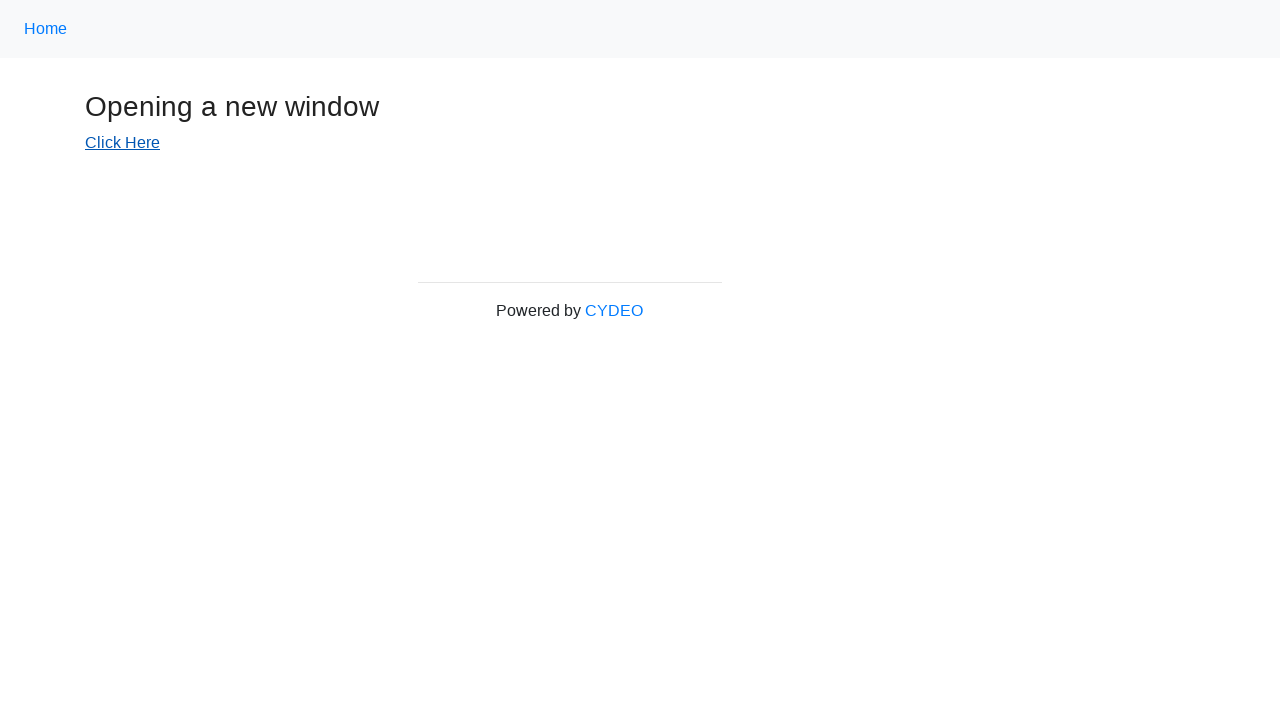

Brought a page to front
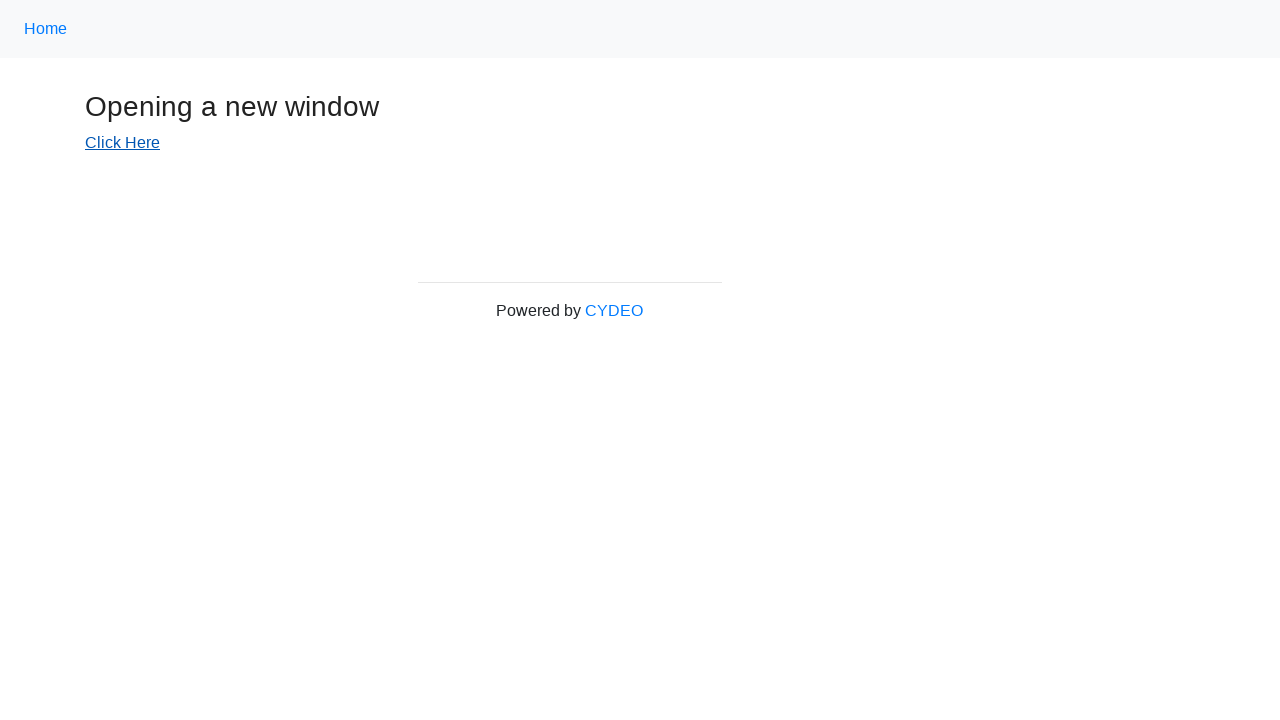

Verified page accessibility - Title: Windows
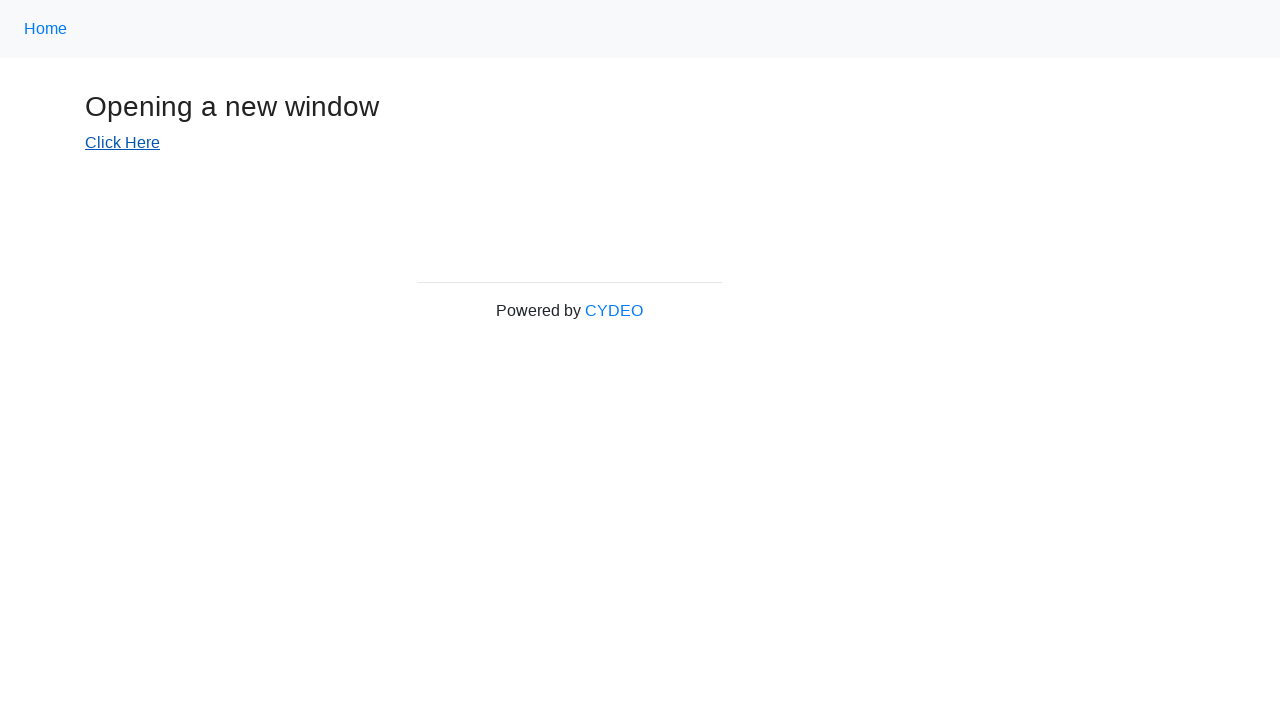

Brought a page to front
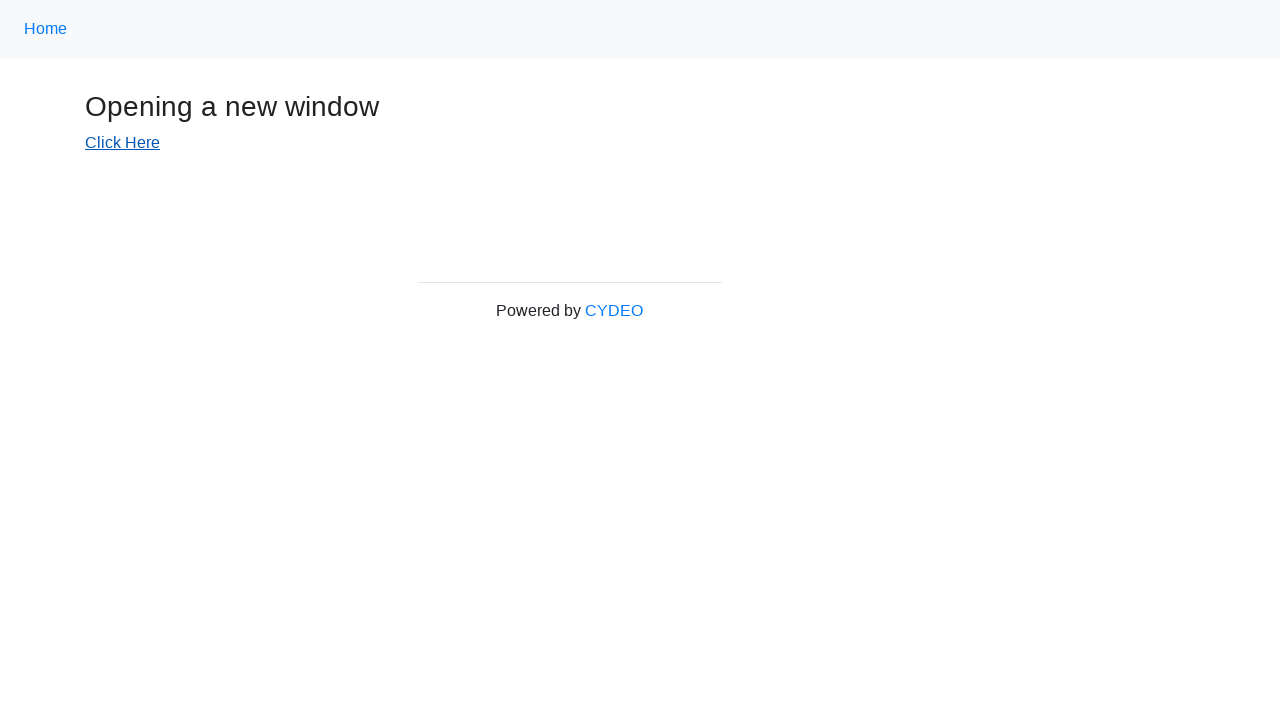

Verified page accessibility - Title: New Window
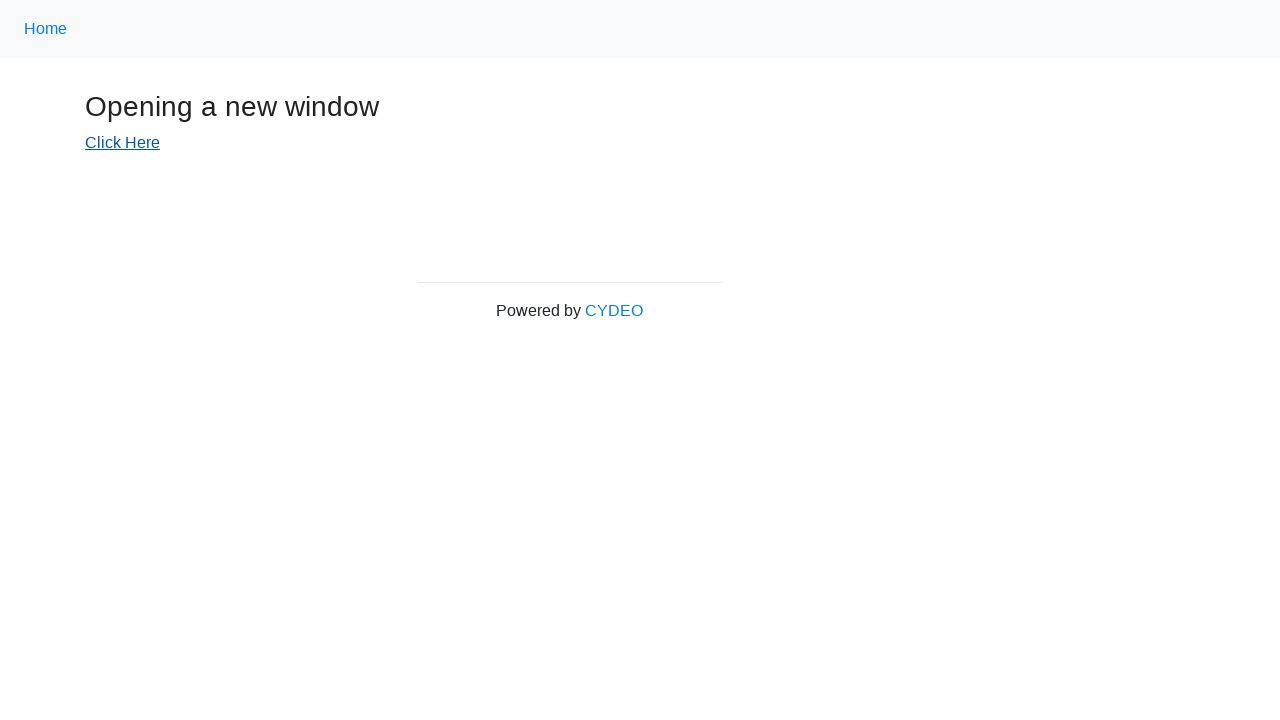

Brought a page to front
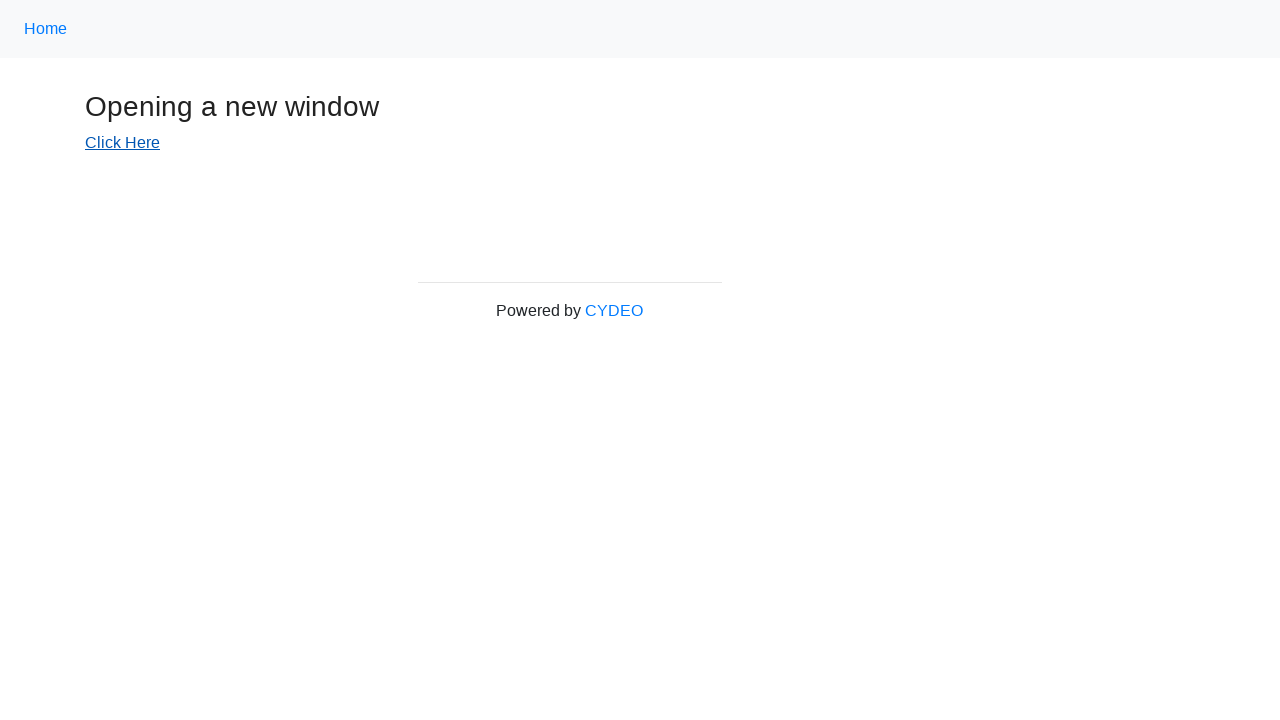

Verified page accessibility - Title: New Window
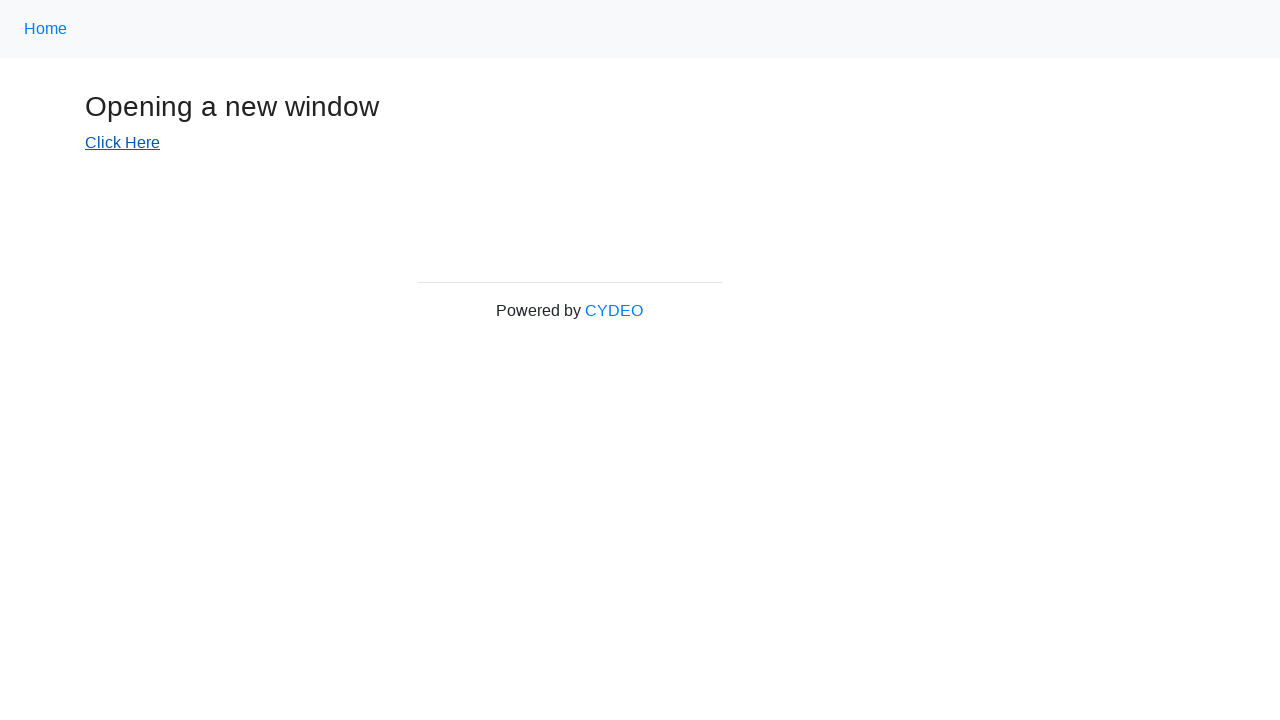

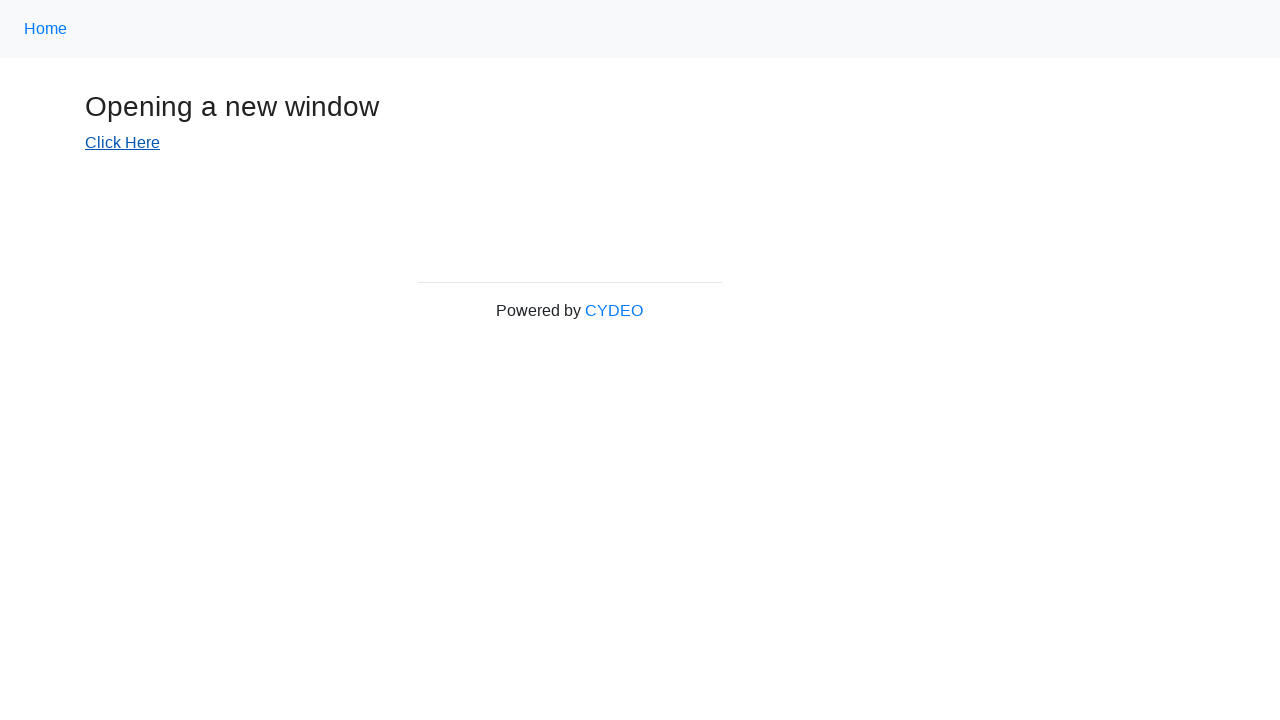